Navigates to example.com, finds an anchor element on the page, and clicks it to follow the link.

Starting URL: https://example.com

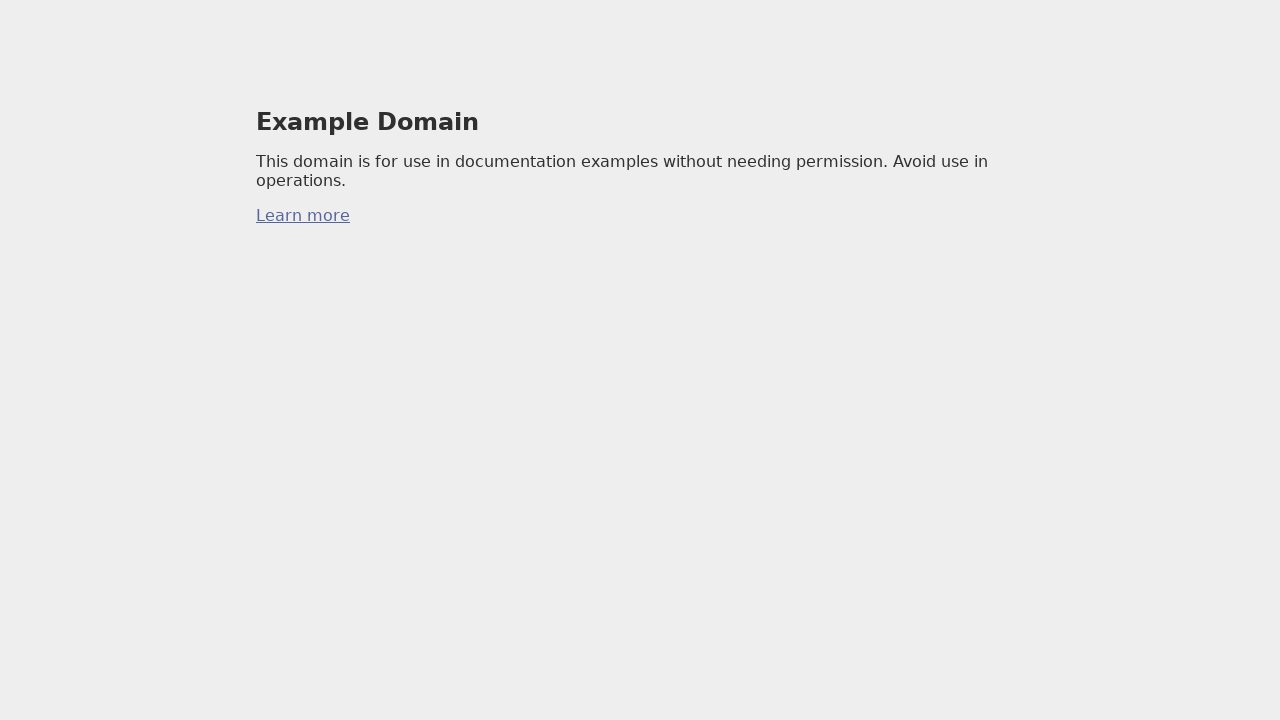

Navigated to https://example.com
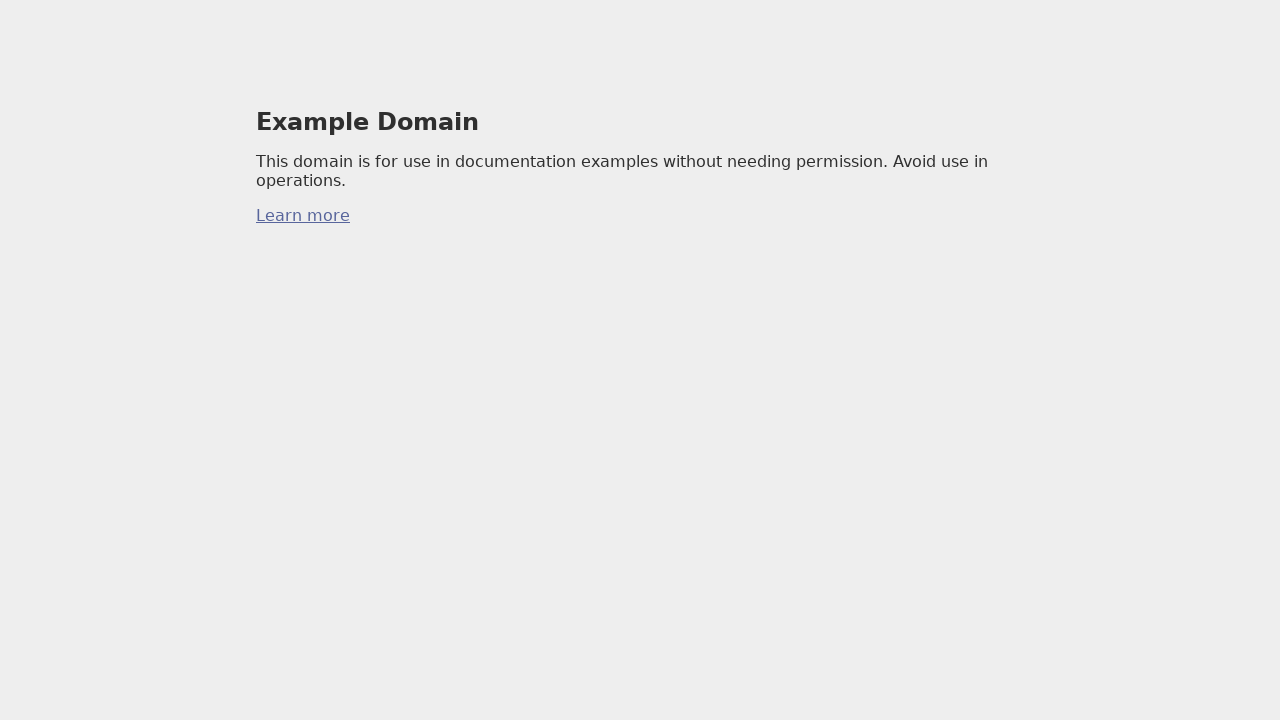

Found anchor element on the page
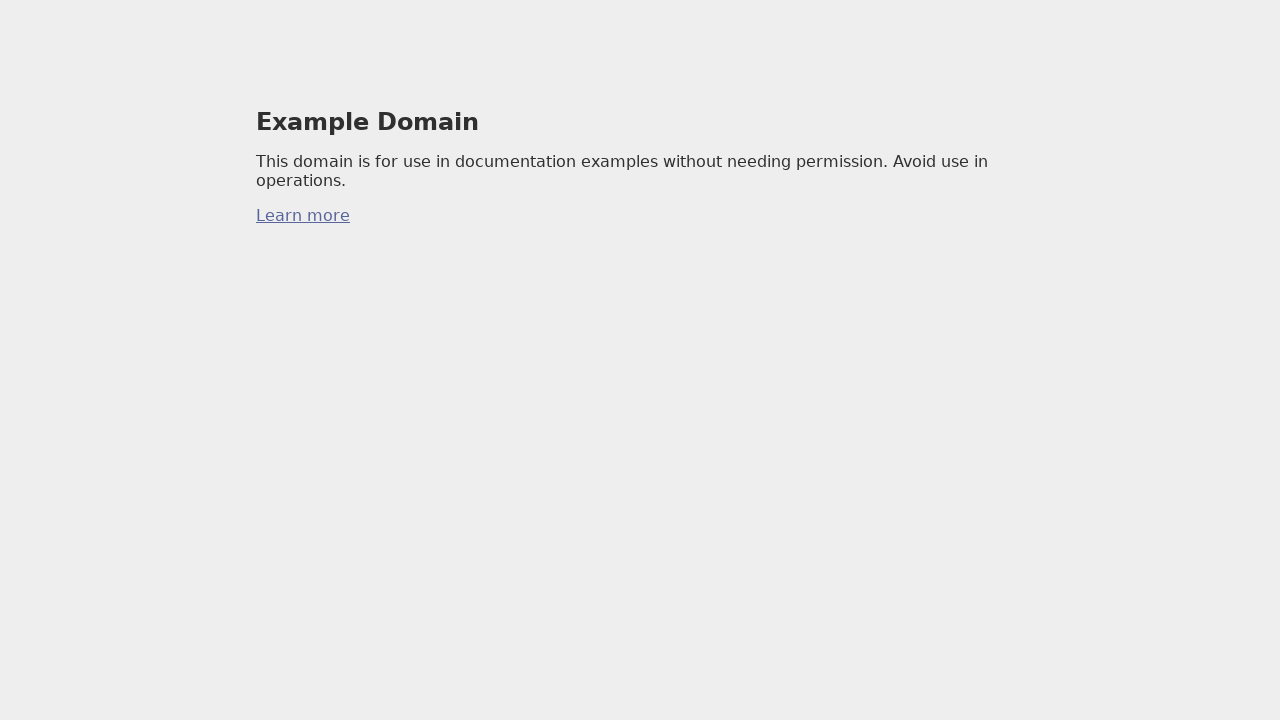

Clicked anchor element to follow the link
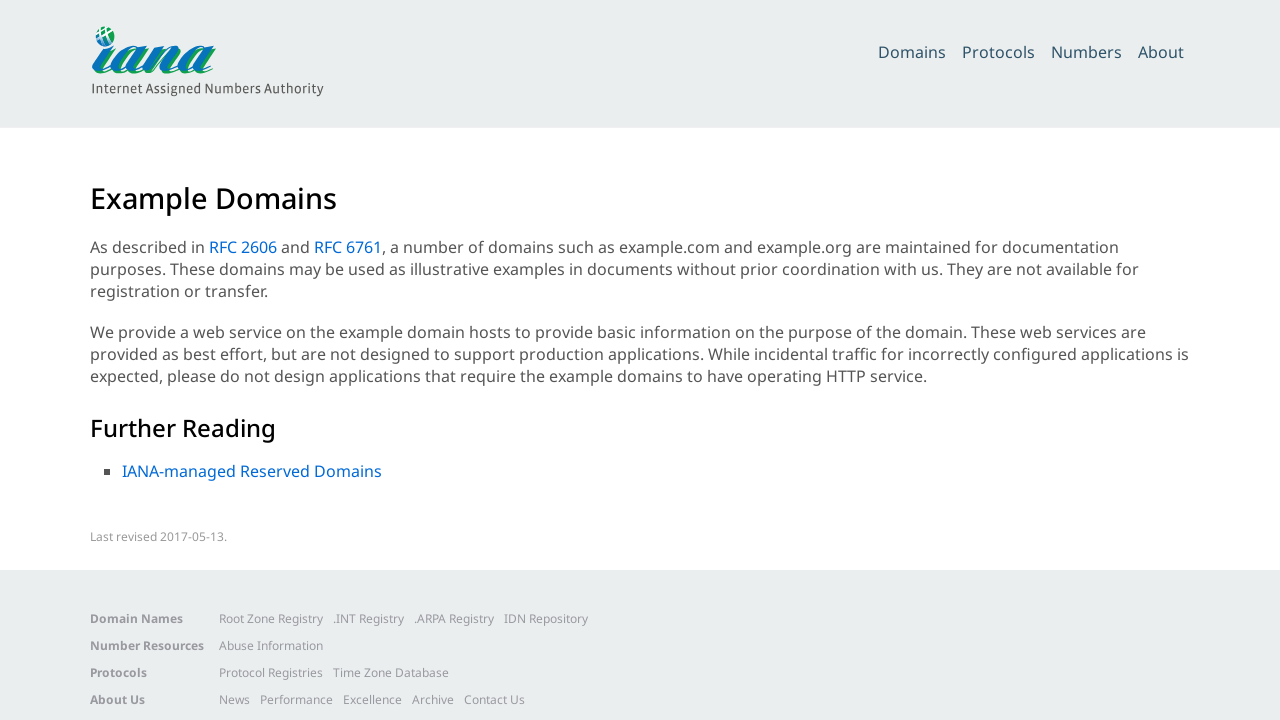

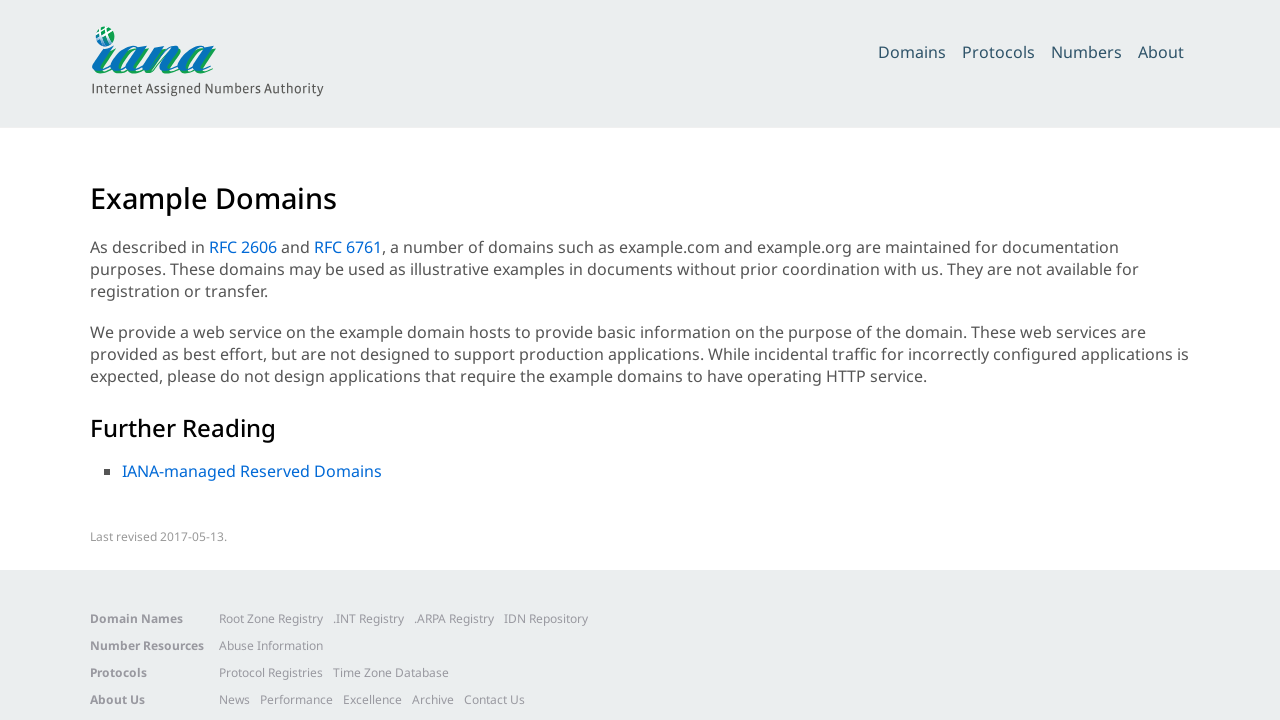